Tests using the hint feature in the Hangman game and verifies the hint is displayed correctly

Starting URL: https://ahorcado-agiles-1acq.vercel.app/inicio?palabra=mar&pista=Gran%20masa%20de%20agua%20salada

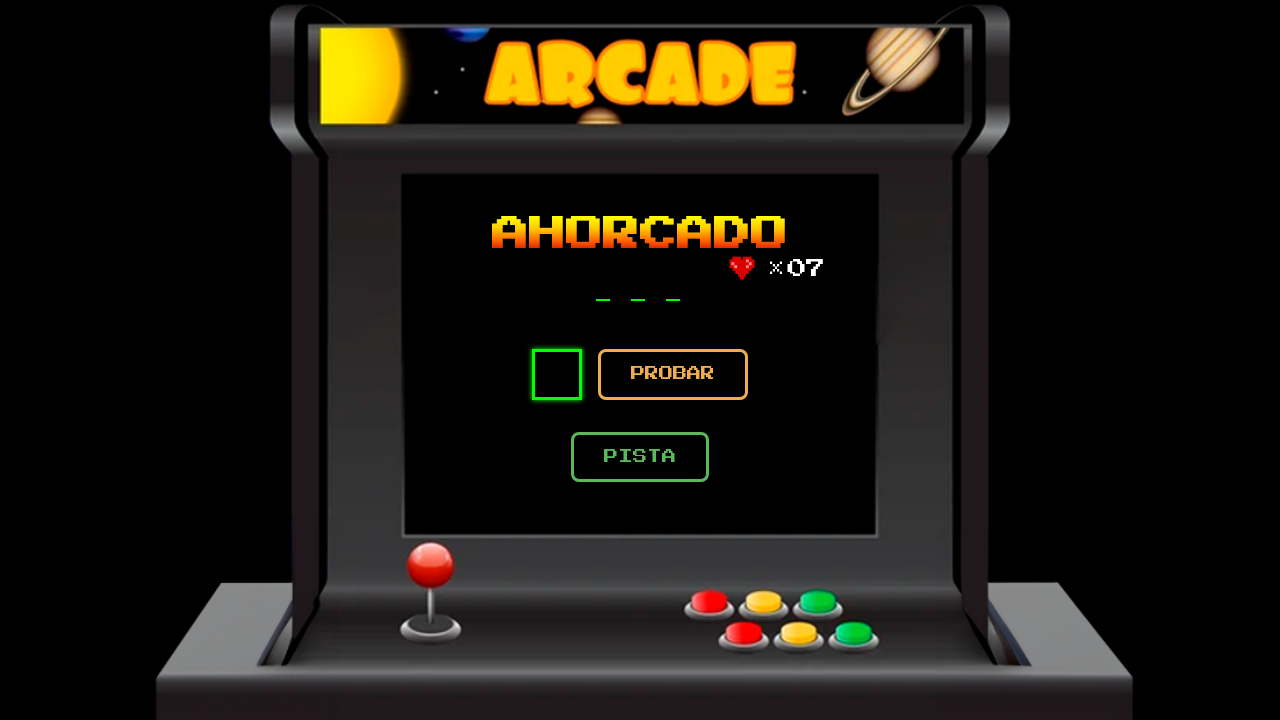

Waited for page to load (networkidle)
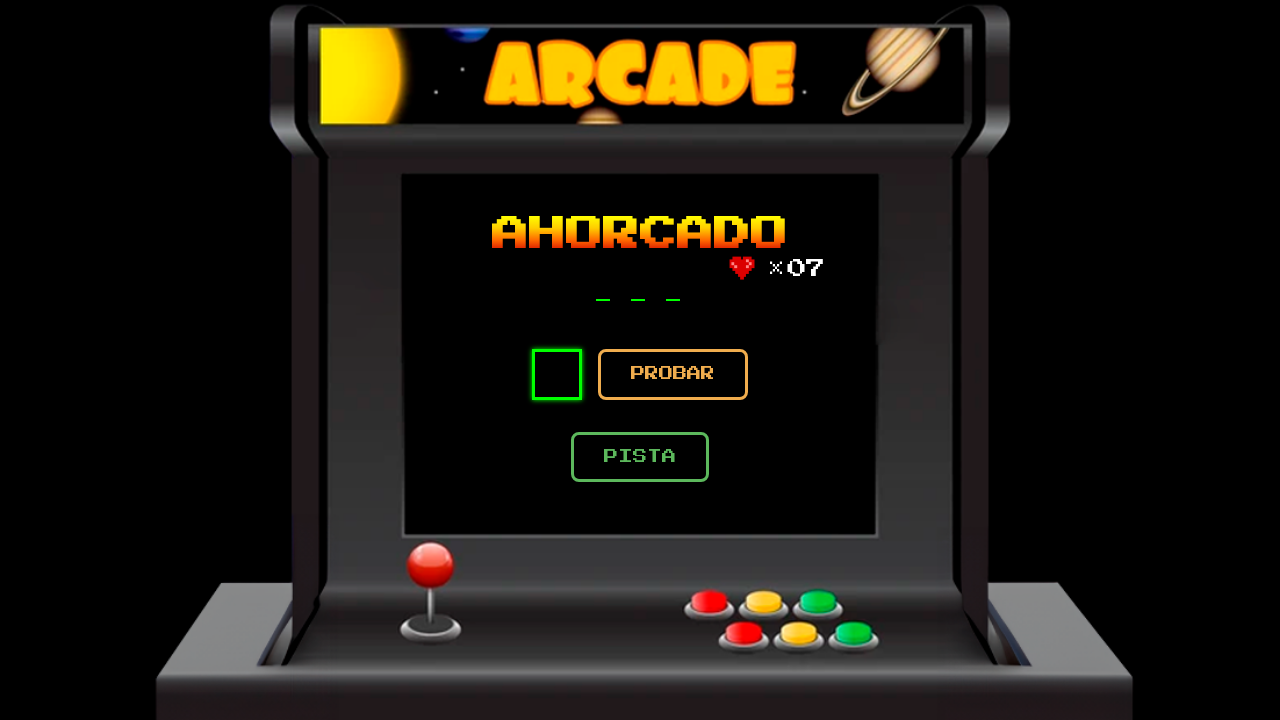

Letter input field loaded
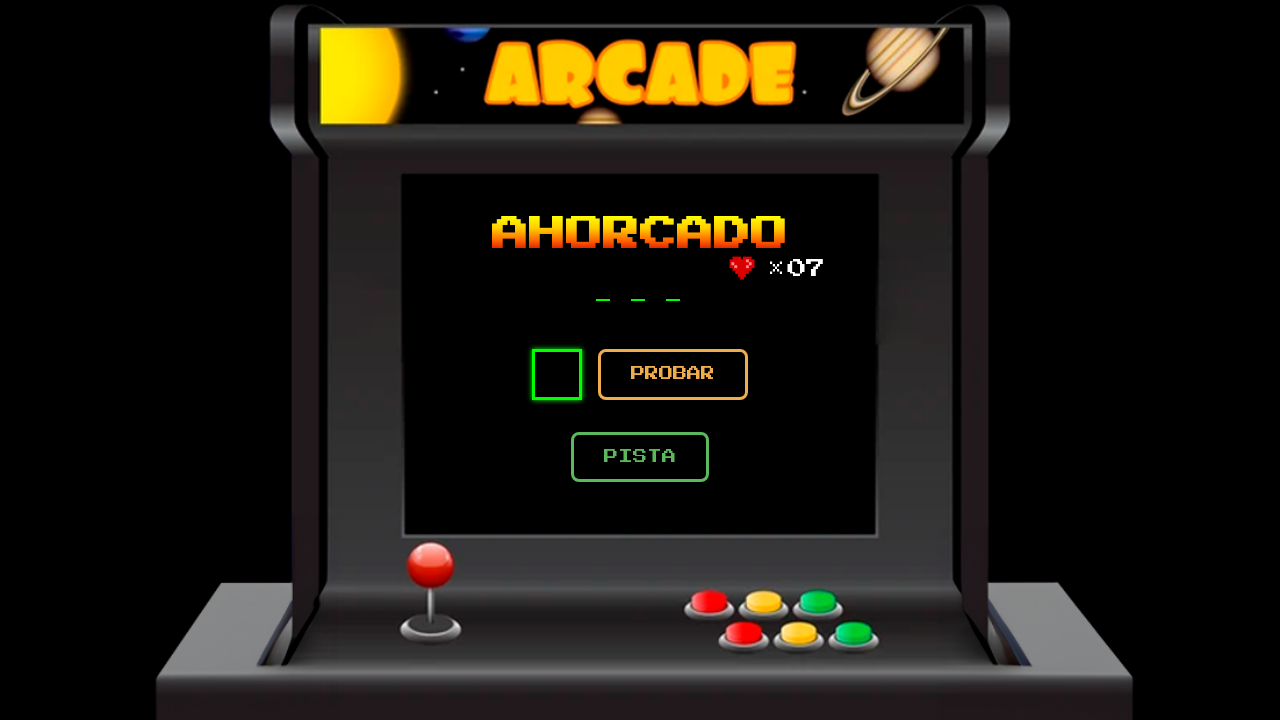

Filled letter input with 'z' on input[name='letra']
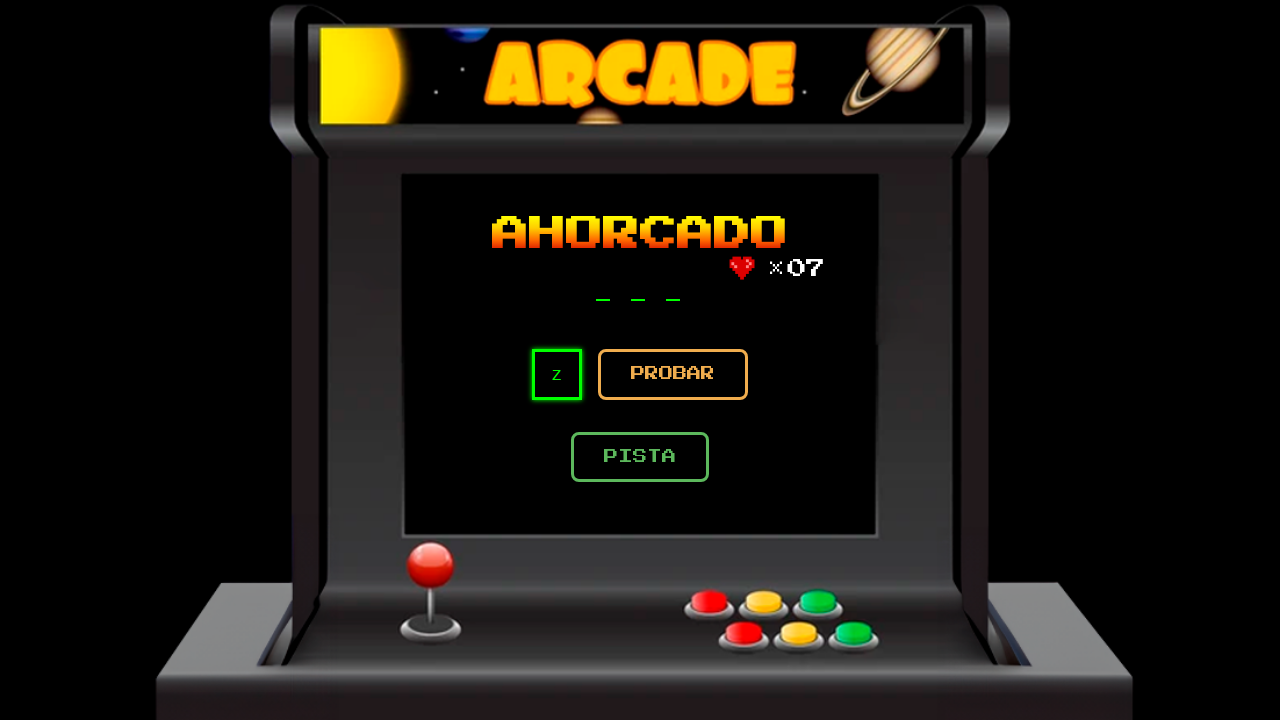

Submitted wrong guess 'z' at (673, 374) on button[type='submit']
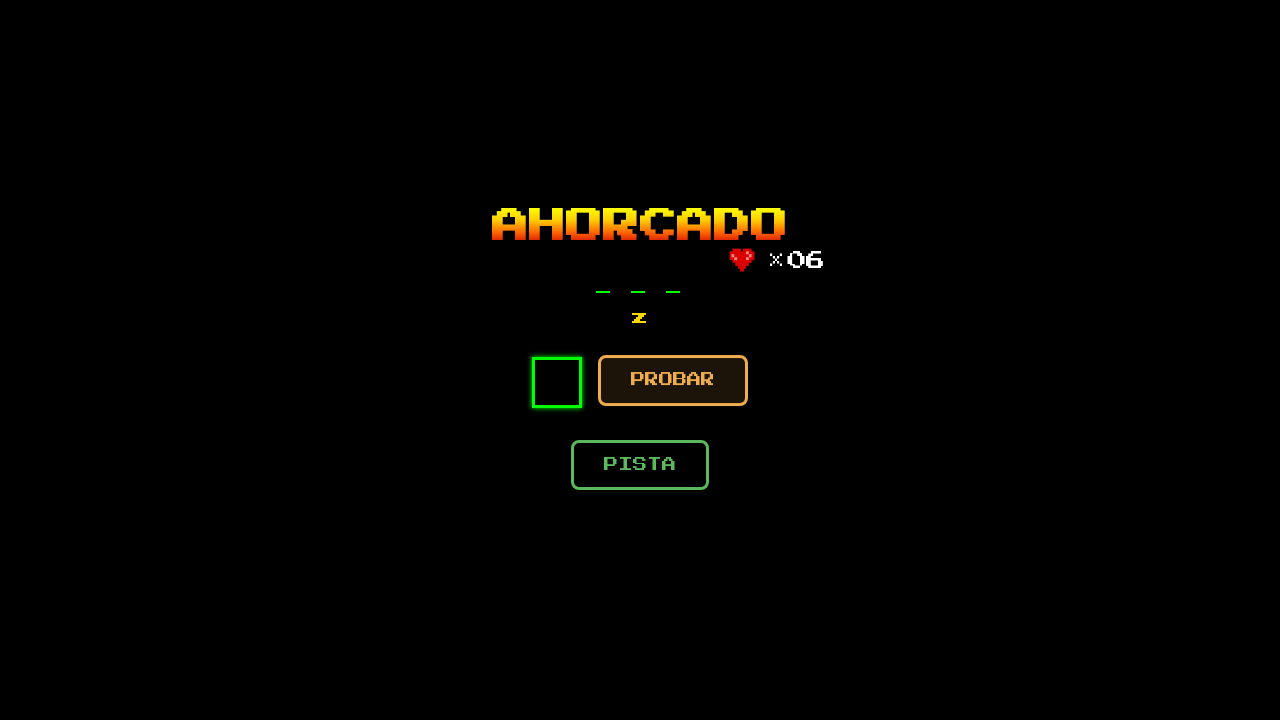

Waited 2 seconds after submitting 'z'
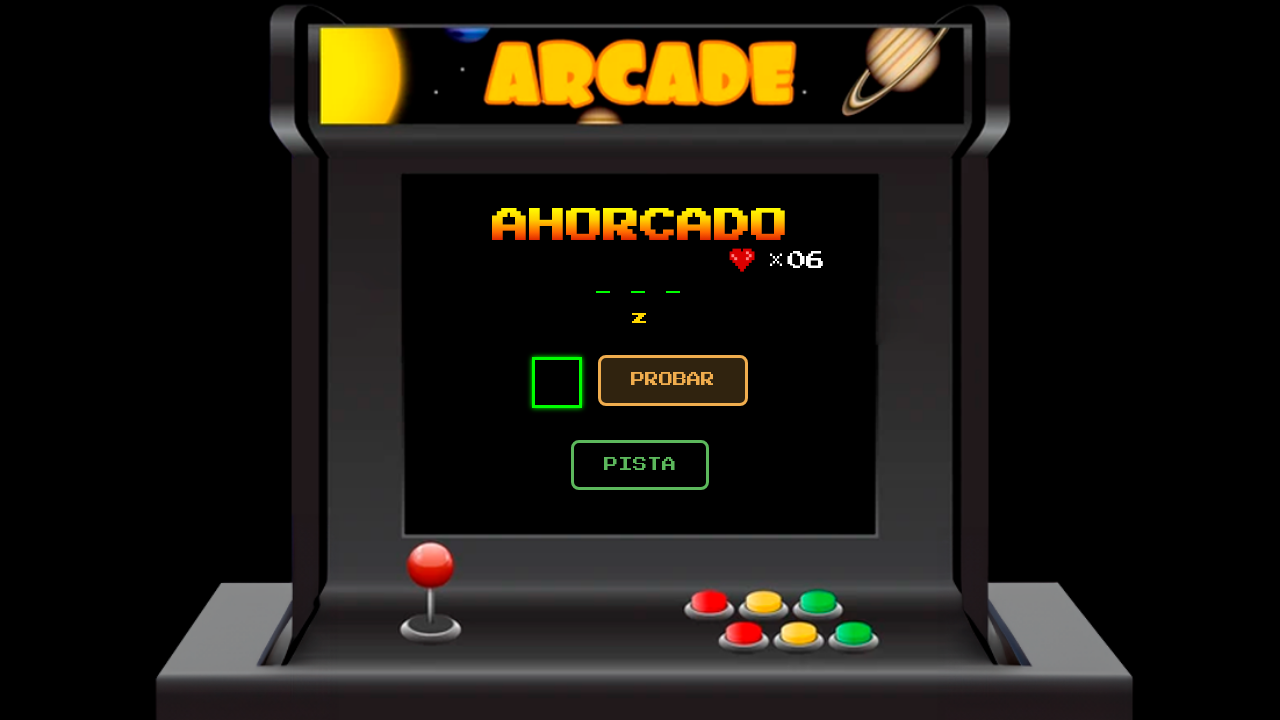

Filled letter input with 'x' on input[name='letra']
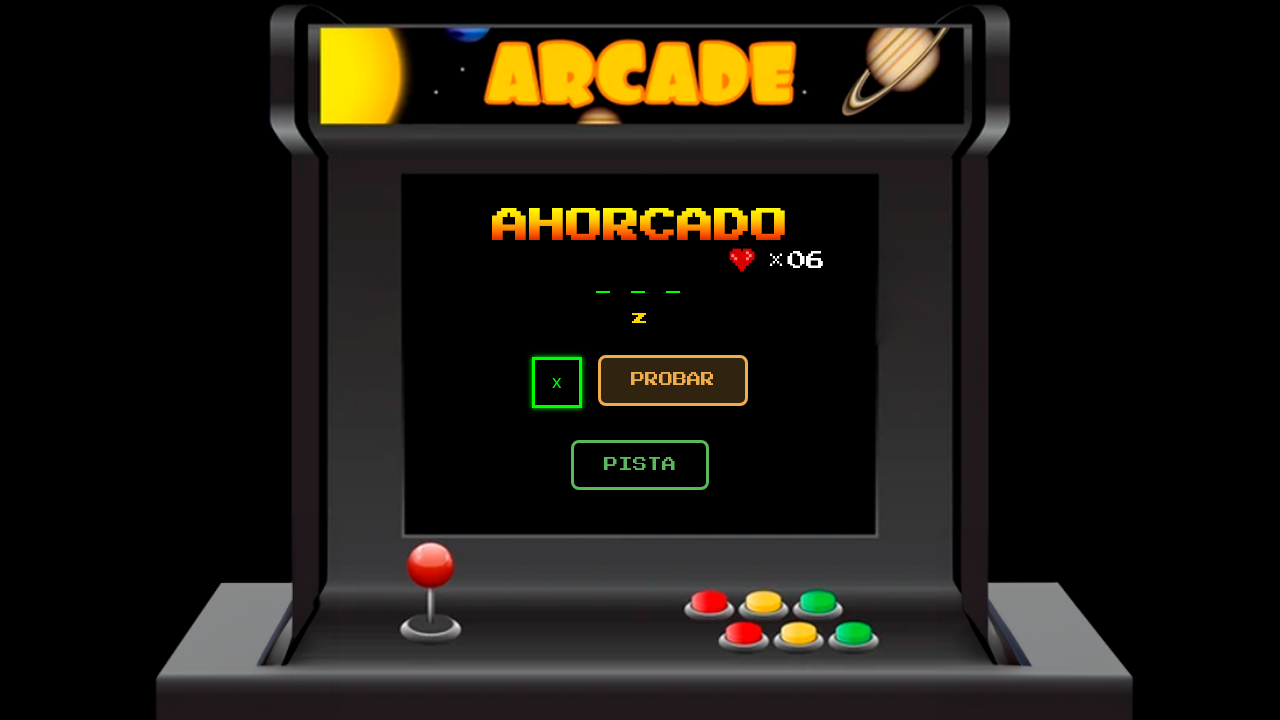

Submitted wrong guess 'x' at (673, 380) on button[type='submit']
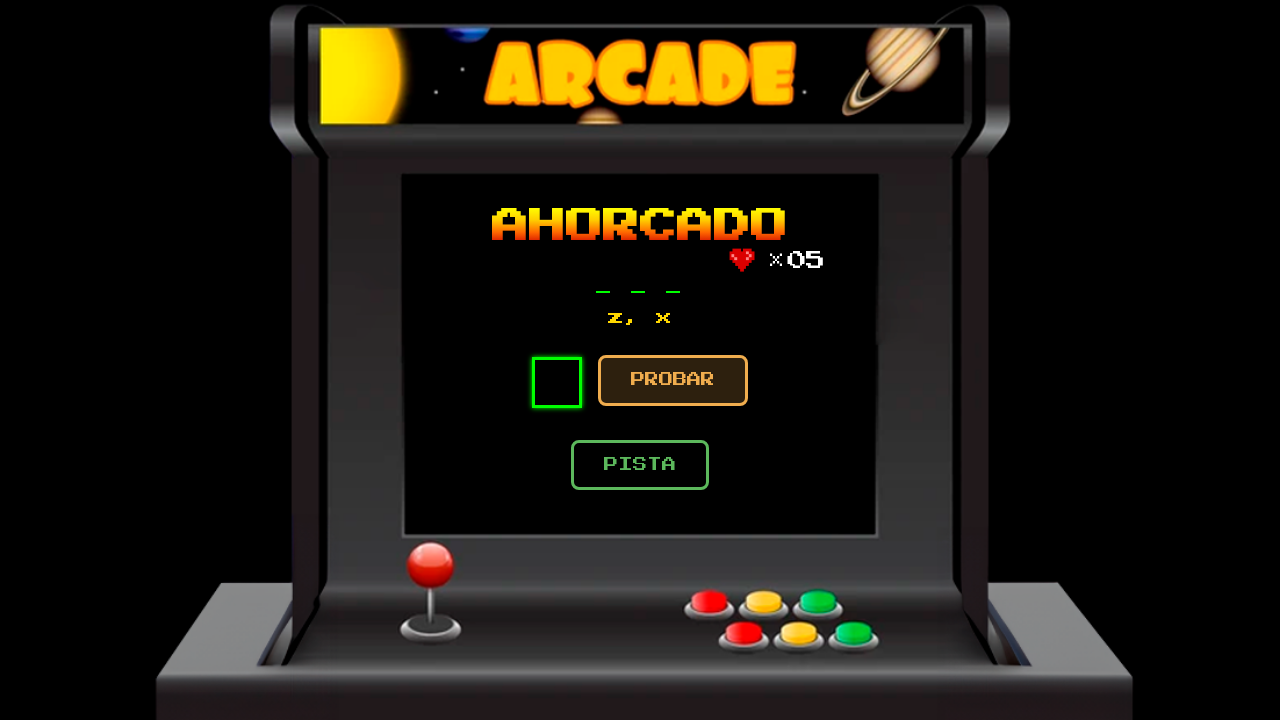

Waited 2 seconds after submitting 'x'
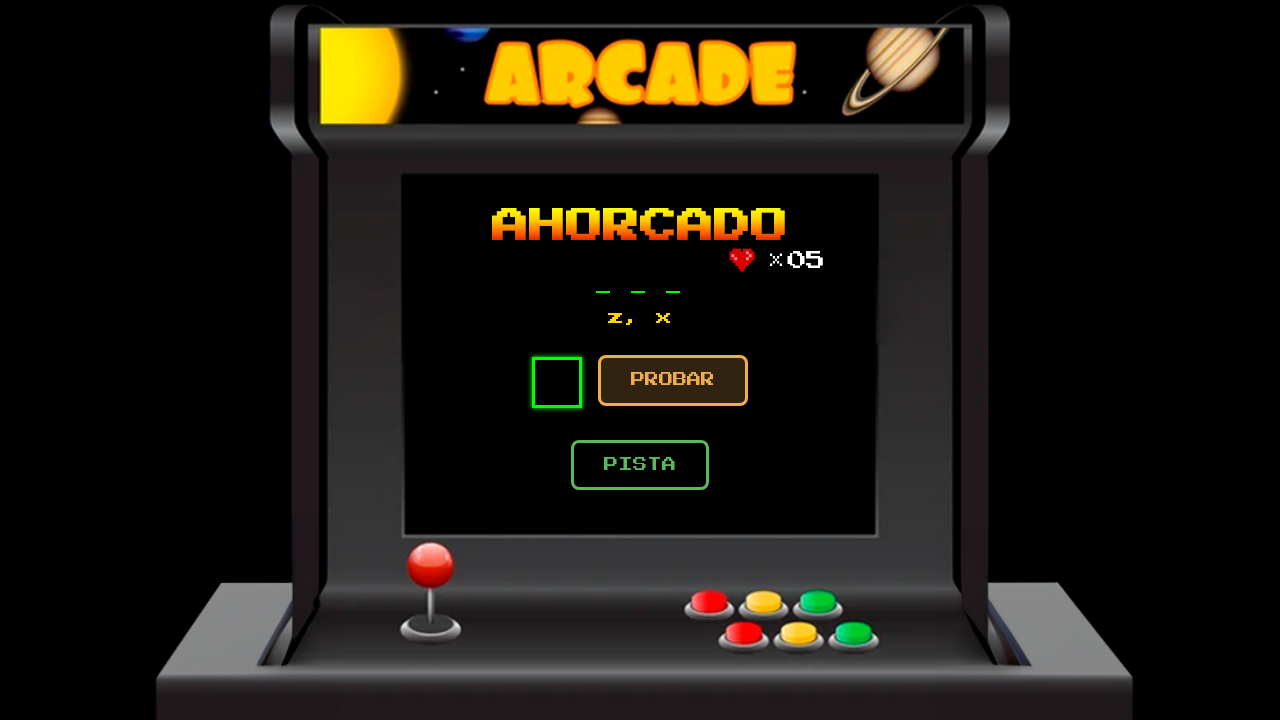

Filled letter input with 'w' on input[name='letra']
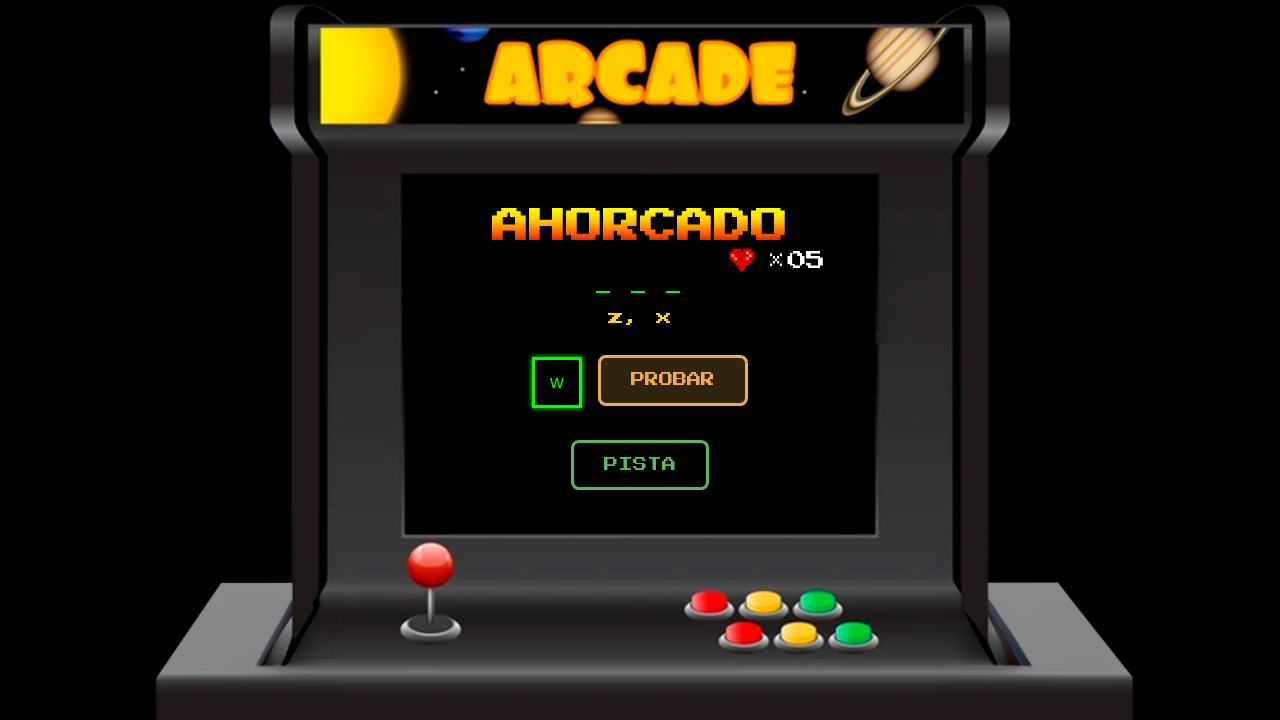

Submitted wrong guess 'w' at (673, 380) on button[type='submit']
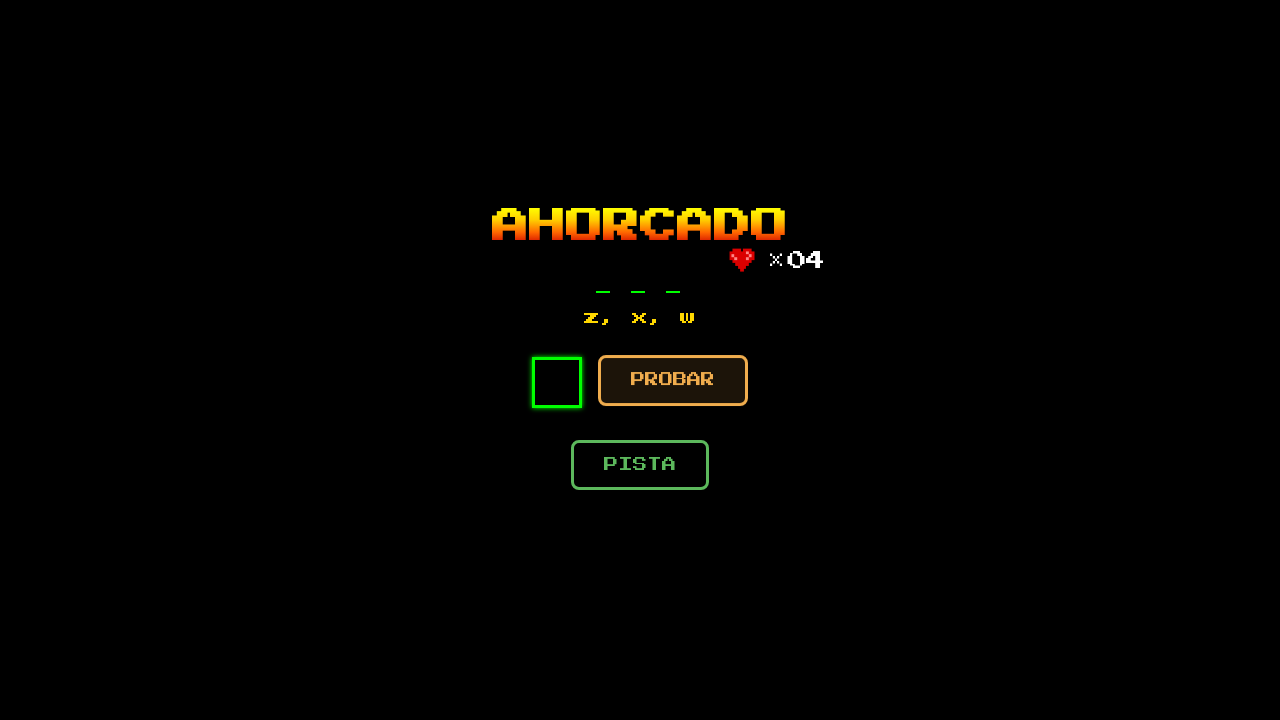

Waited 2 seconds after submitting 'w'
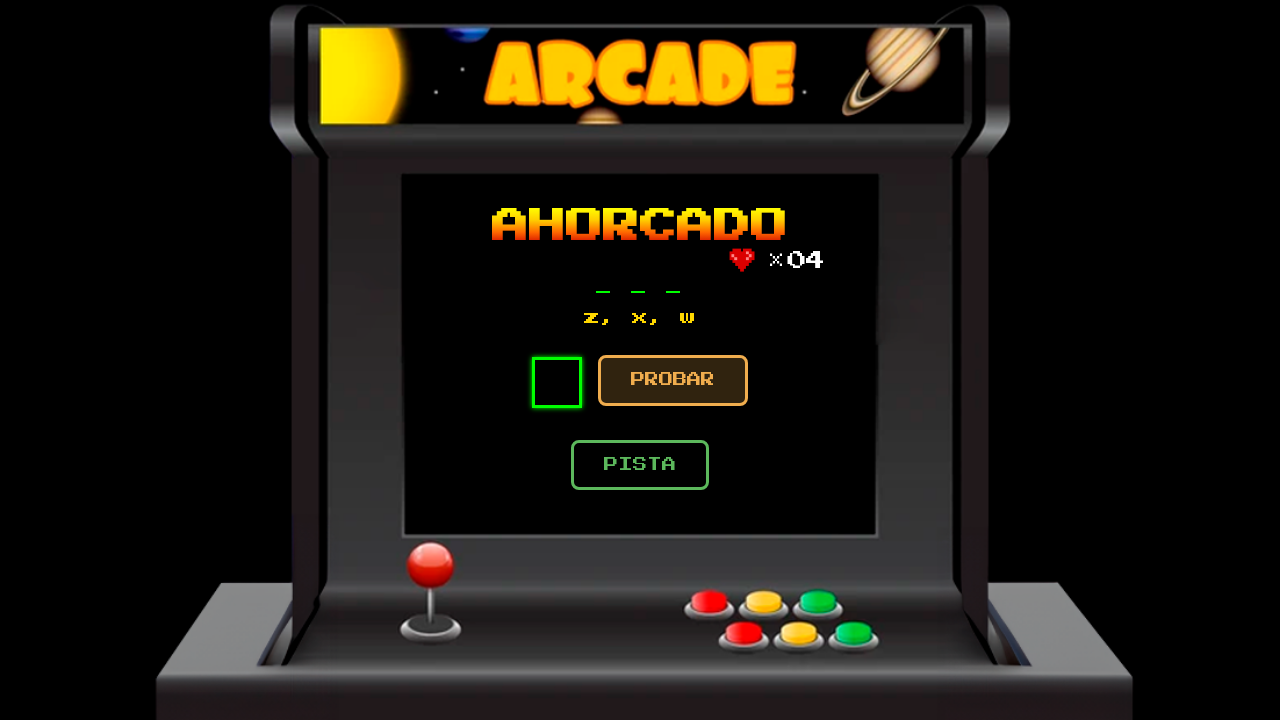

Clicked hint button at (640, 465) on button.boton-retro.facil
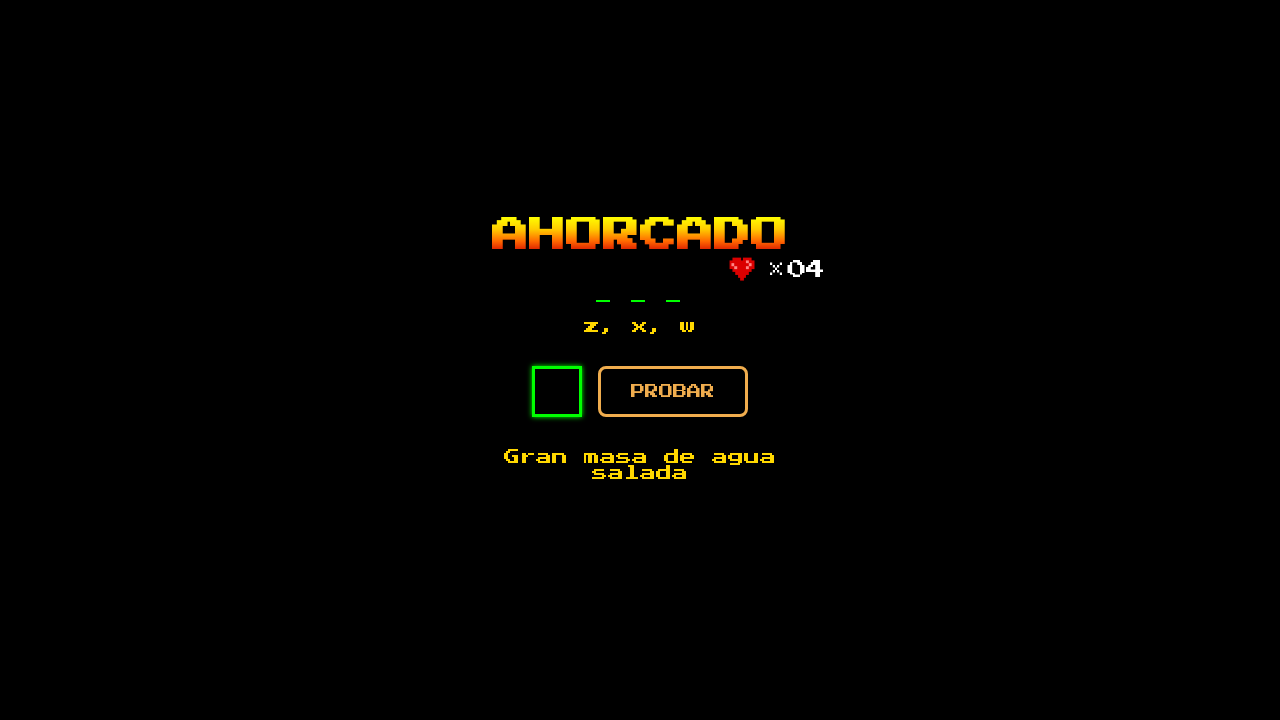

Waited 5 seconds for hint to appear
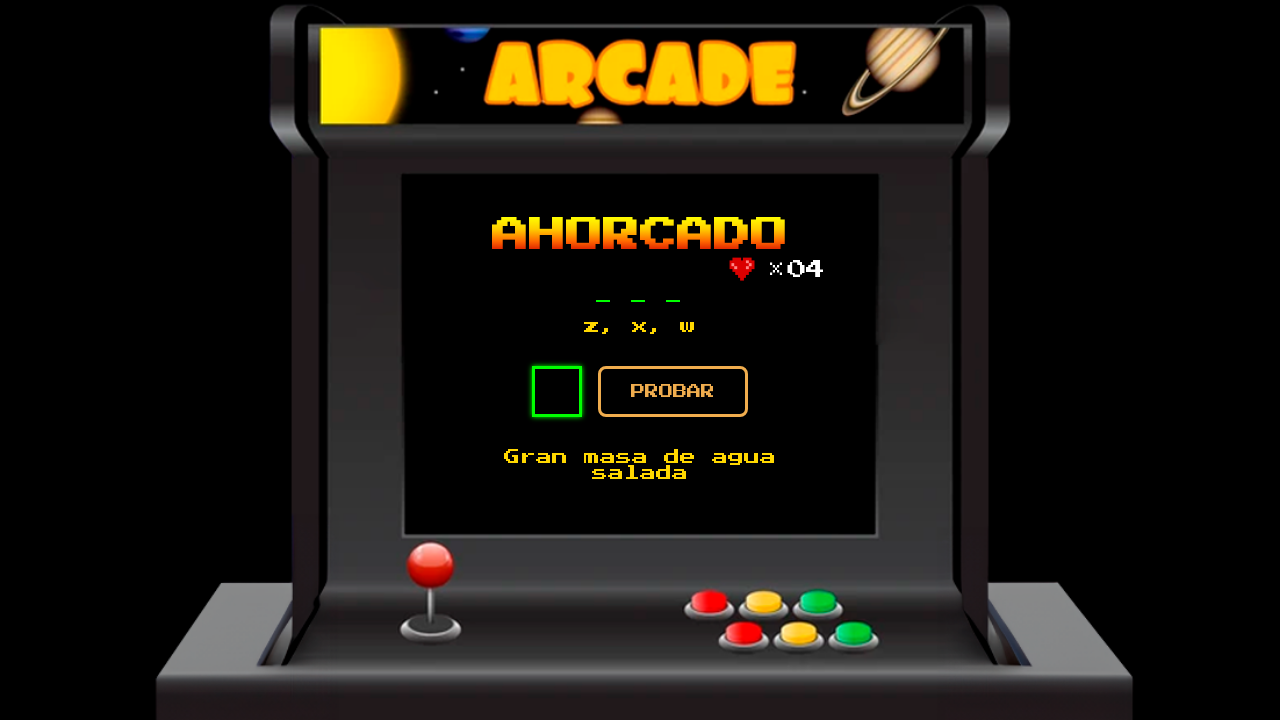

Hint text element (#pista-text) became visible
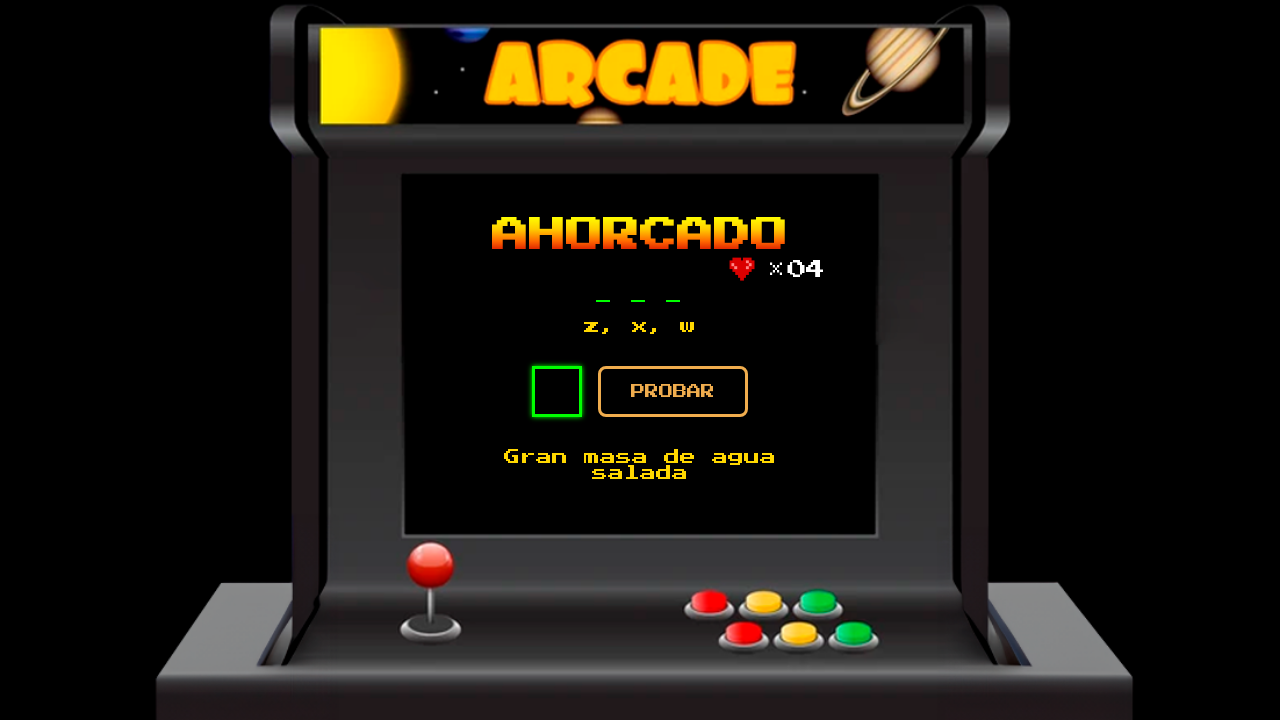

Retrieved hint text: 'Gran masa de agua salada'
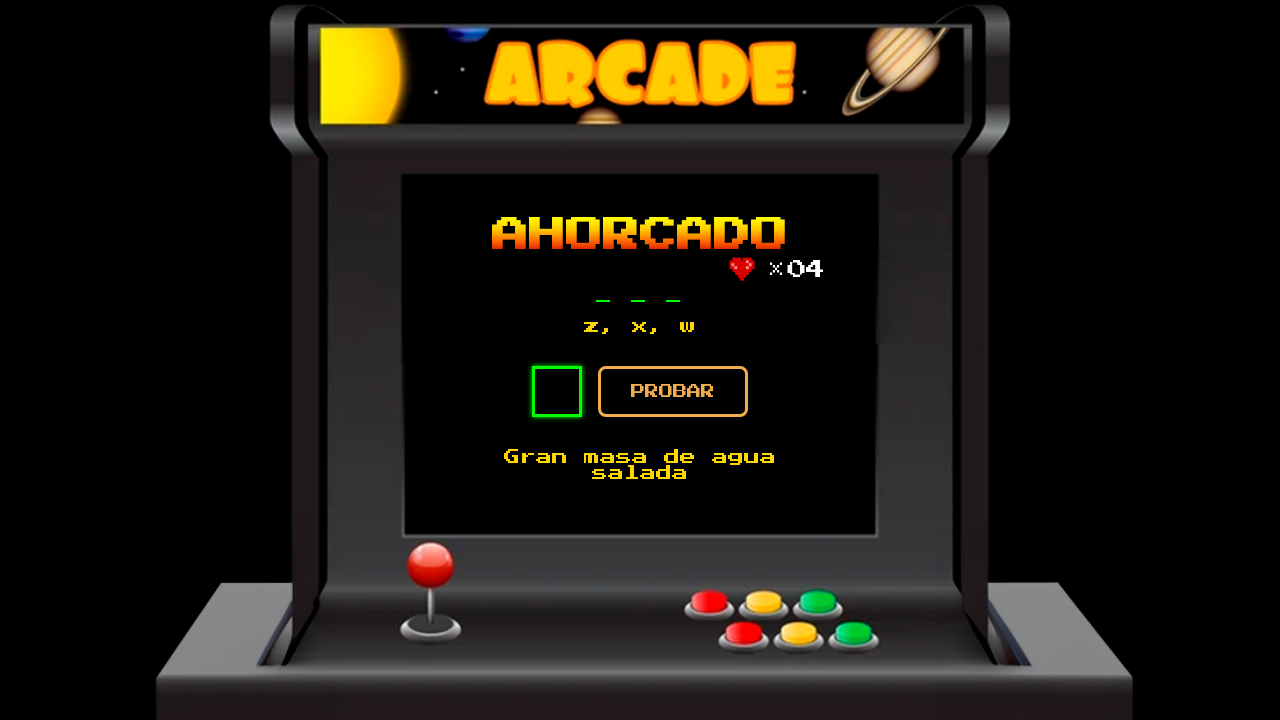

Verified hint is not empty
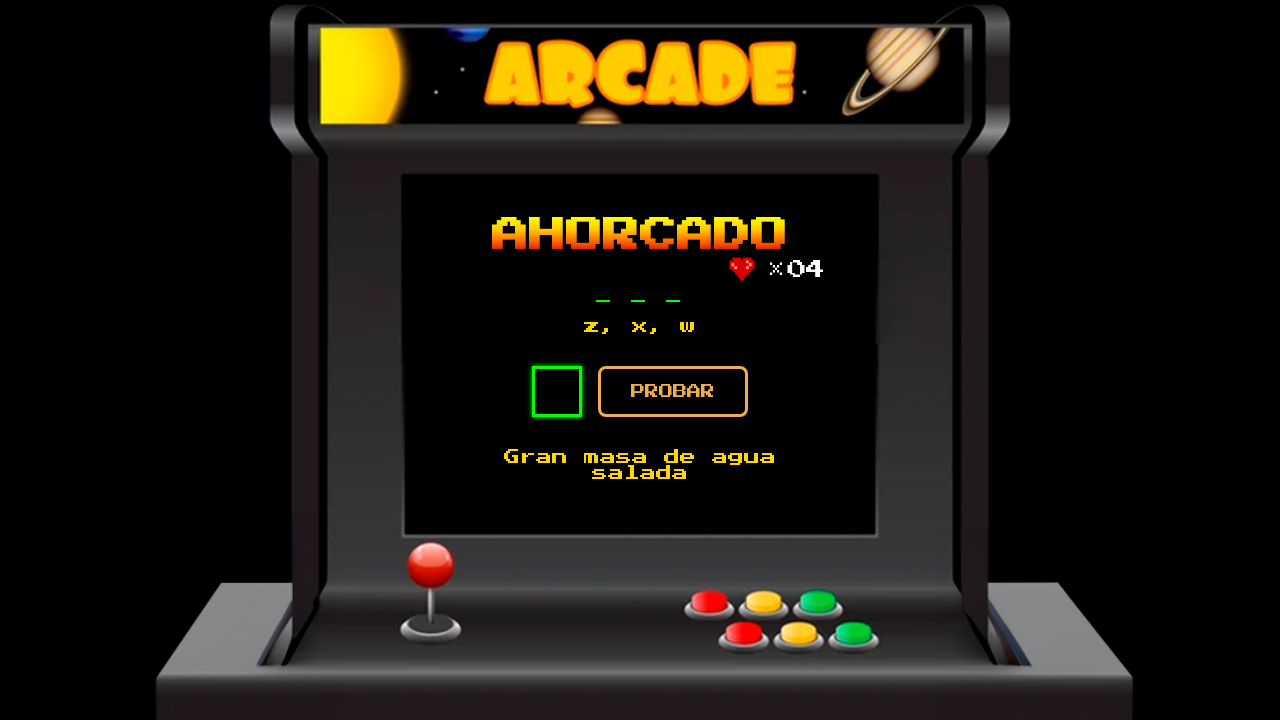

Verified hint contains expected text 'Gran masa de agua salada'
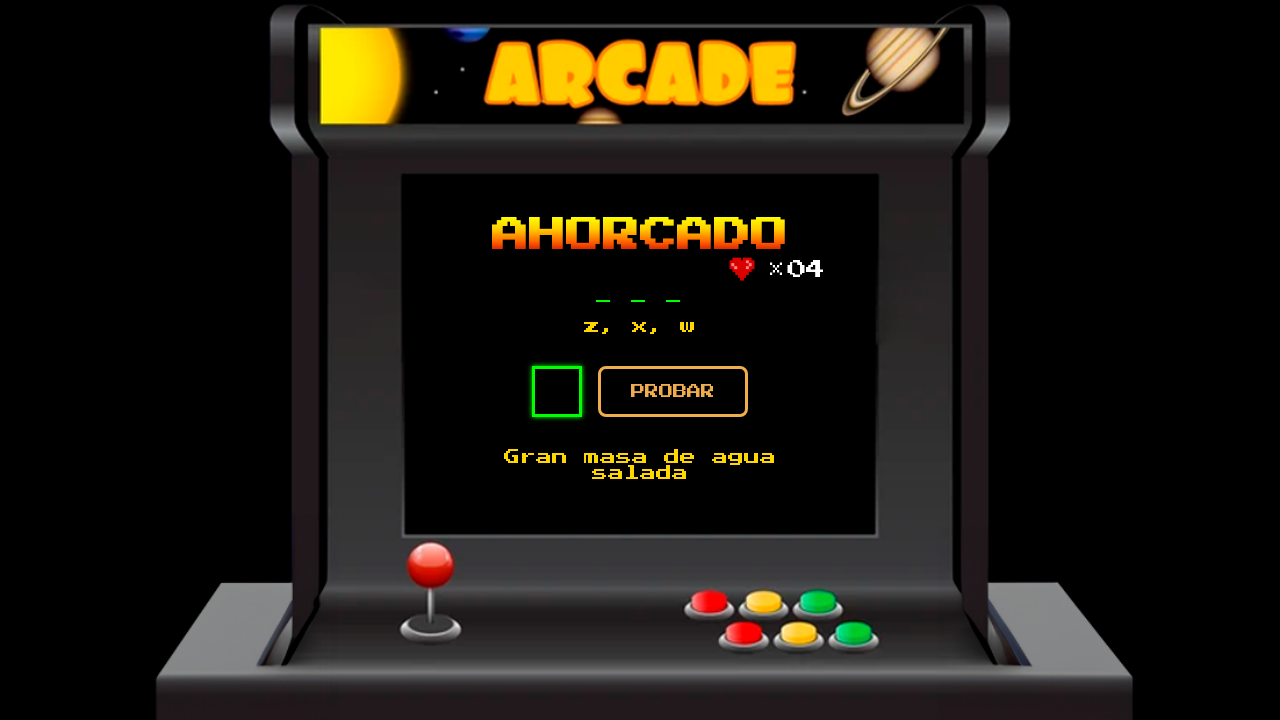

Verified letter input field is still present
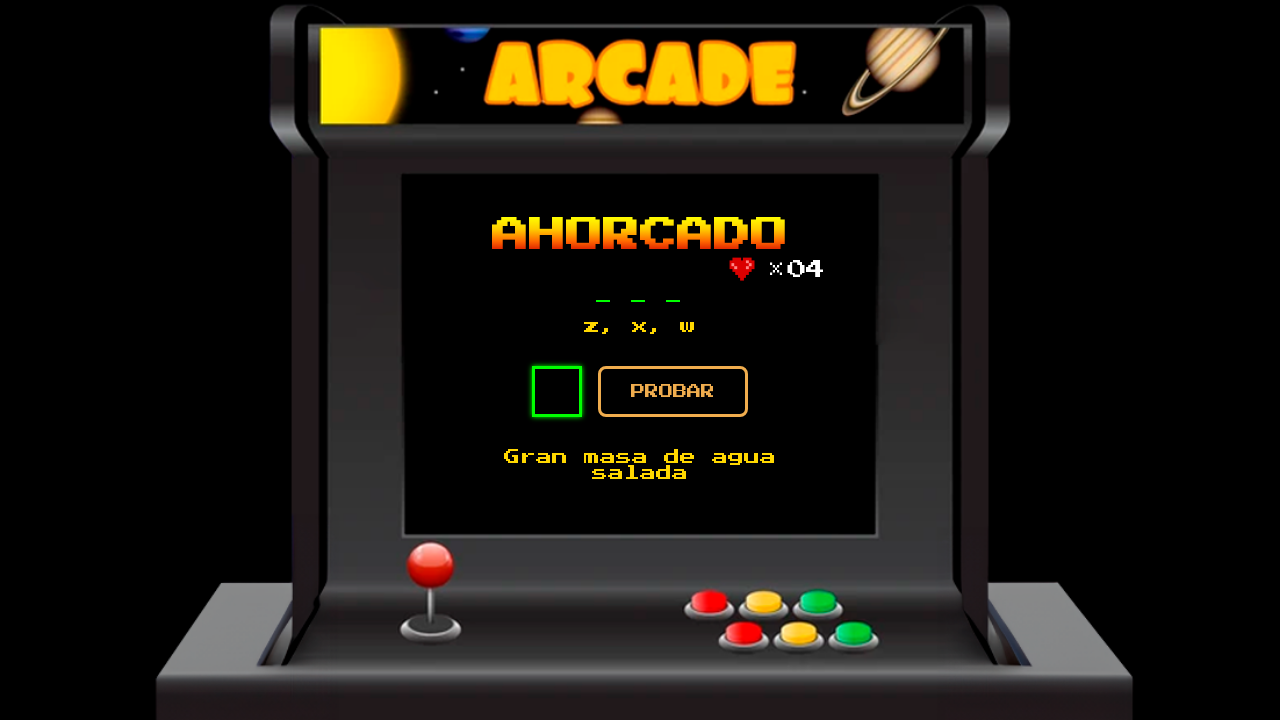

Verified submit button is still present
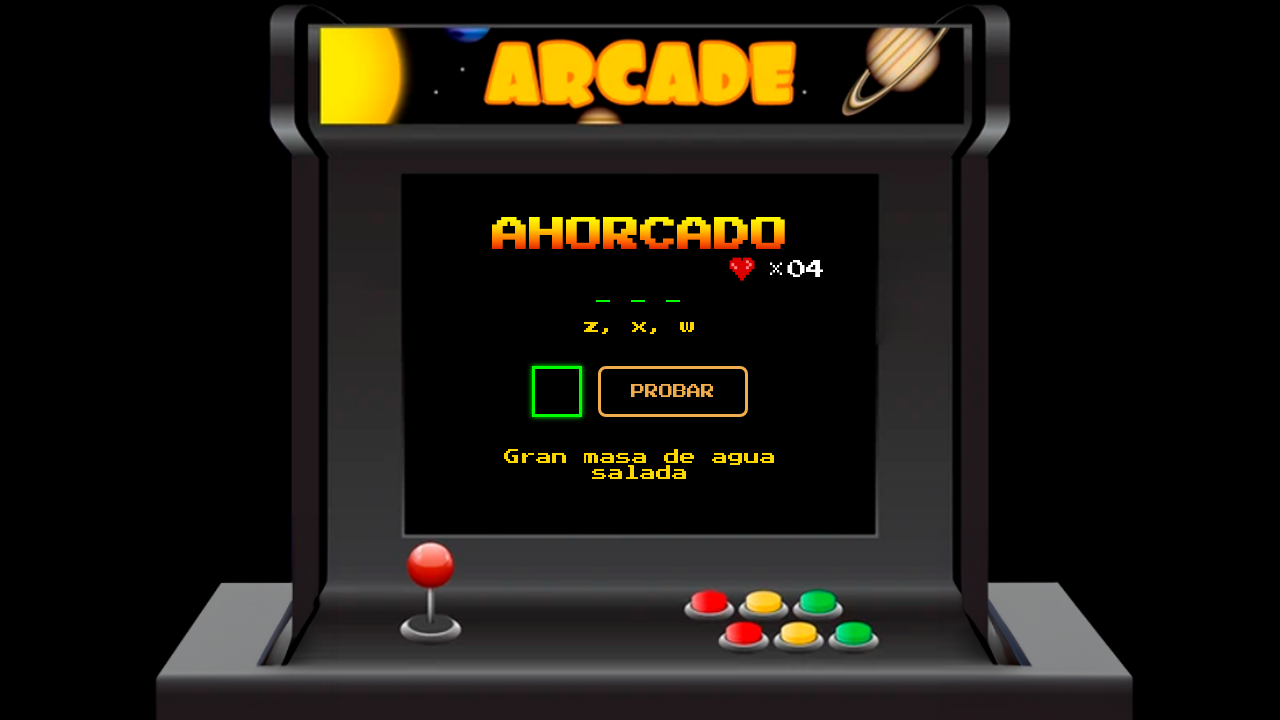

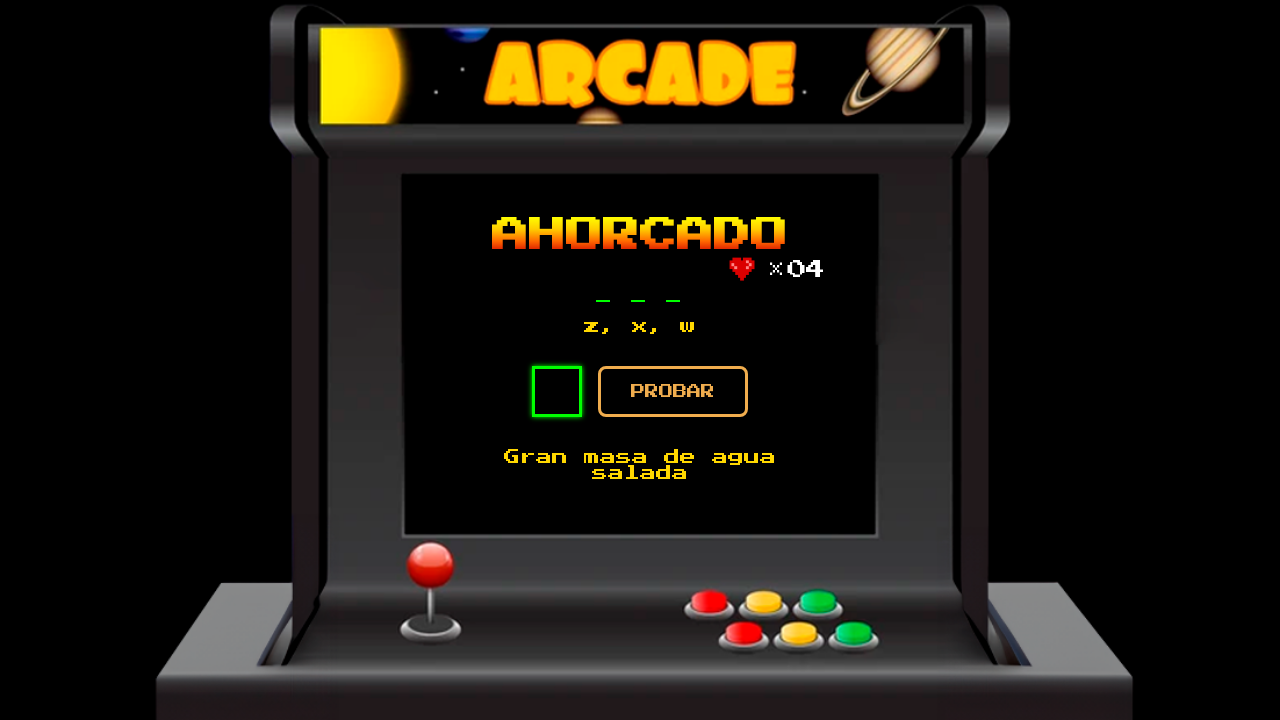